Navigates to a price table page, finds the row with the minimum price, selects it by clicking its checkbox/radio input, and clicks the verify button to confirm the selection.

Starting URL: https://vins-udemy.s3.amazonaws.com/java/html/java8-stream-table-price.html

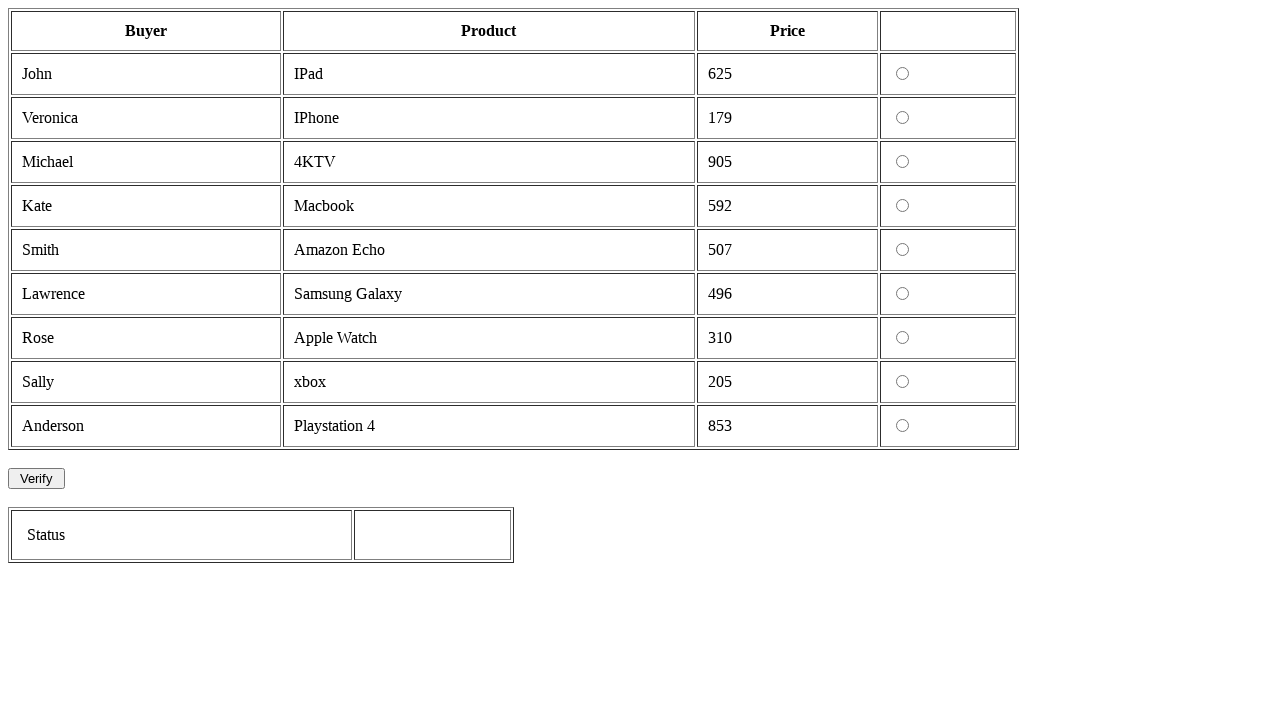

Waited for price table to load
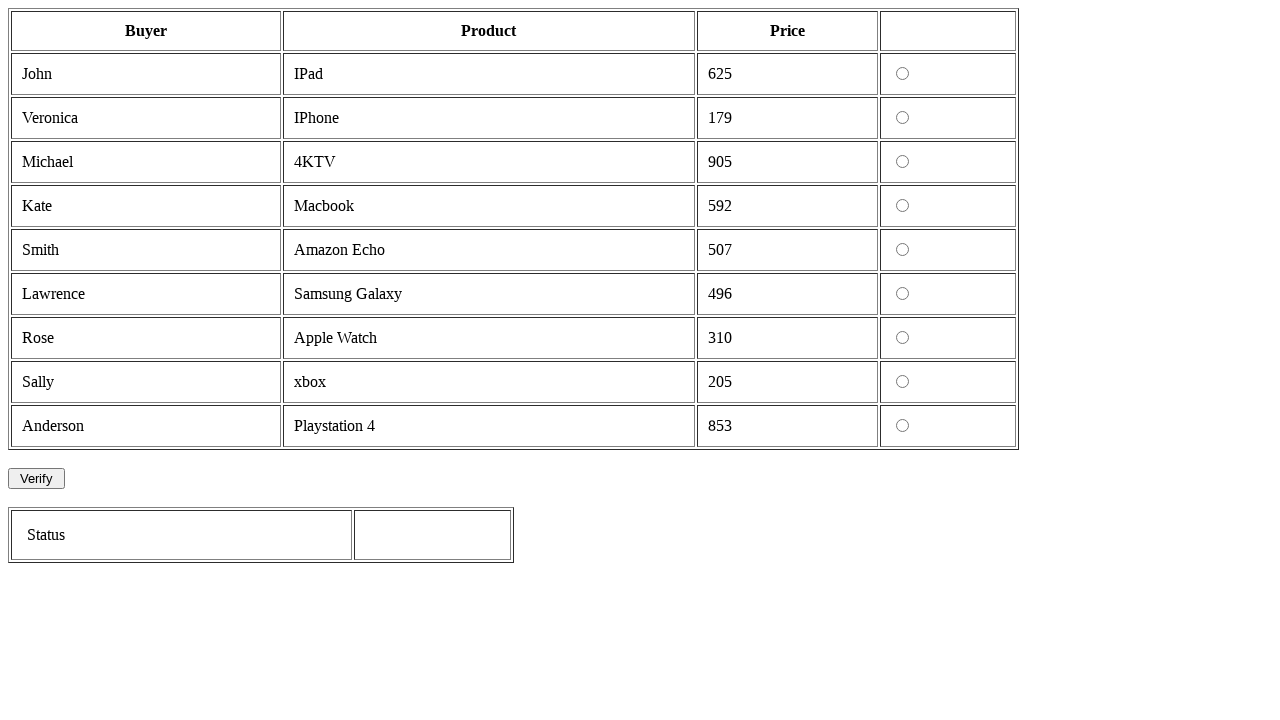

Retrieved all table rows from price table
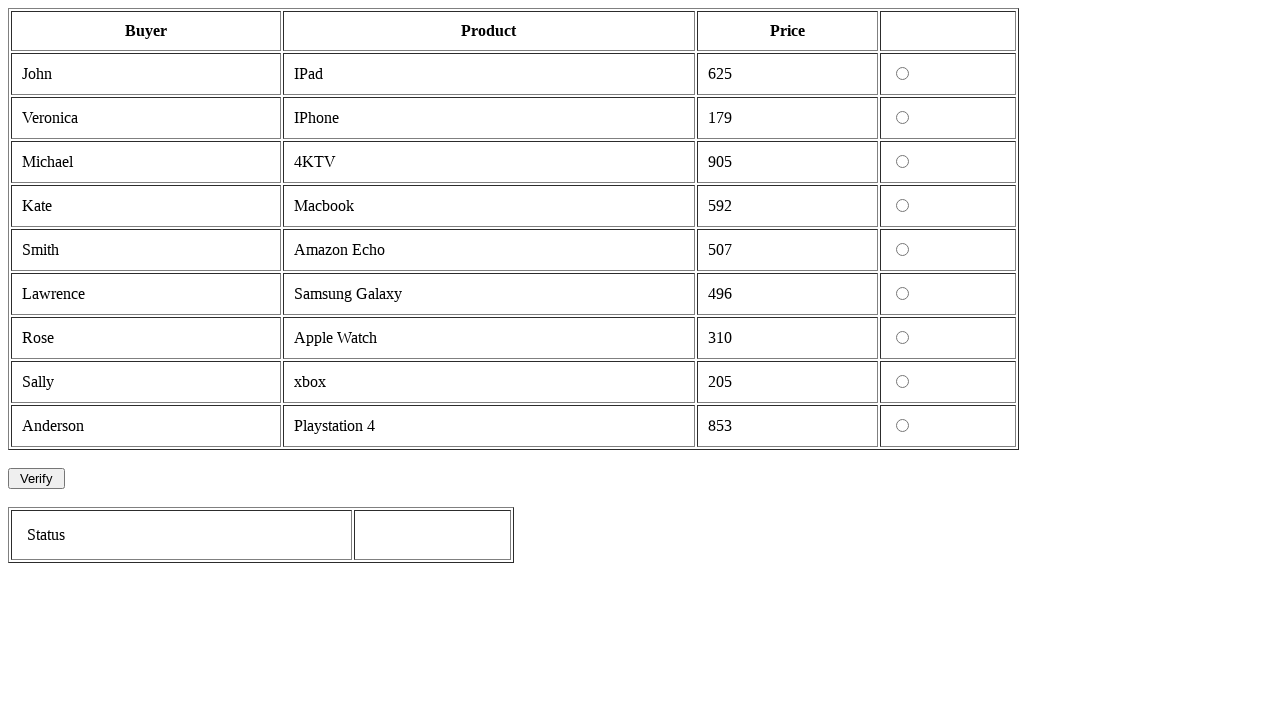

Found minimum price row at index 2 with price 179
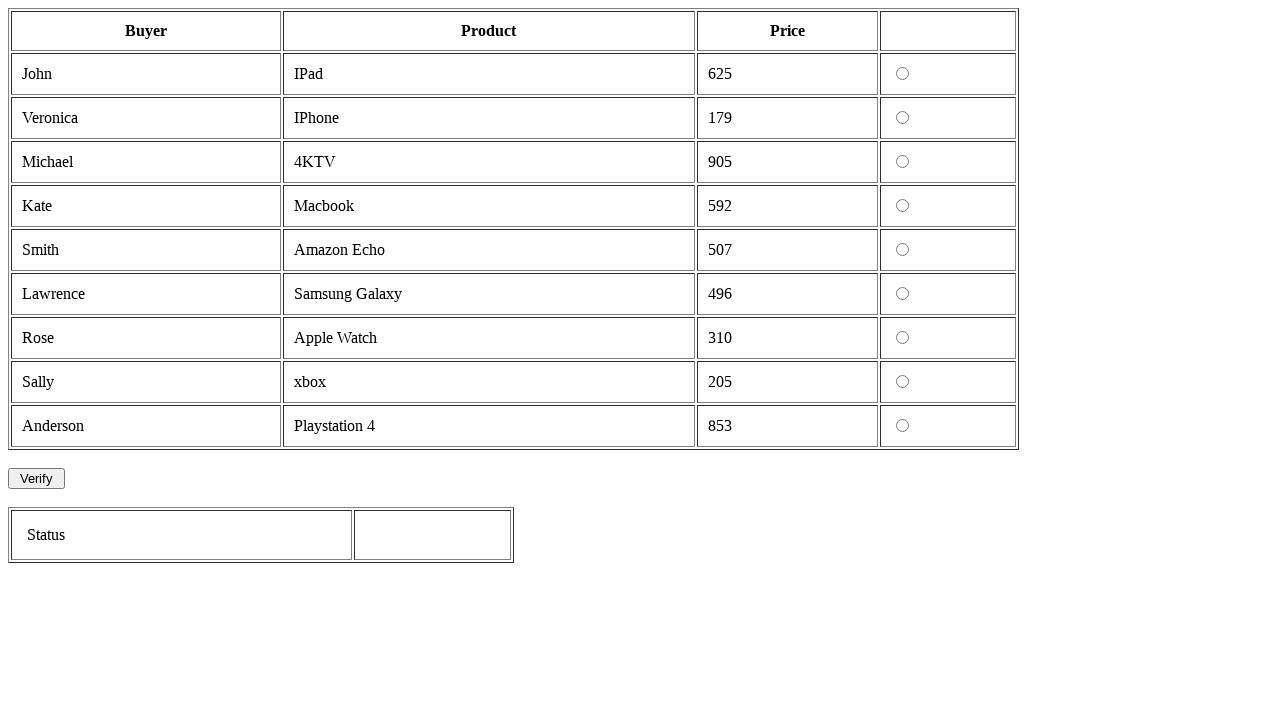

Clicked checkbox/radio input in minimum price row (index 2) at (902, 118) on table#prods tr >> nth=2 >> td >> nth=3 >> input
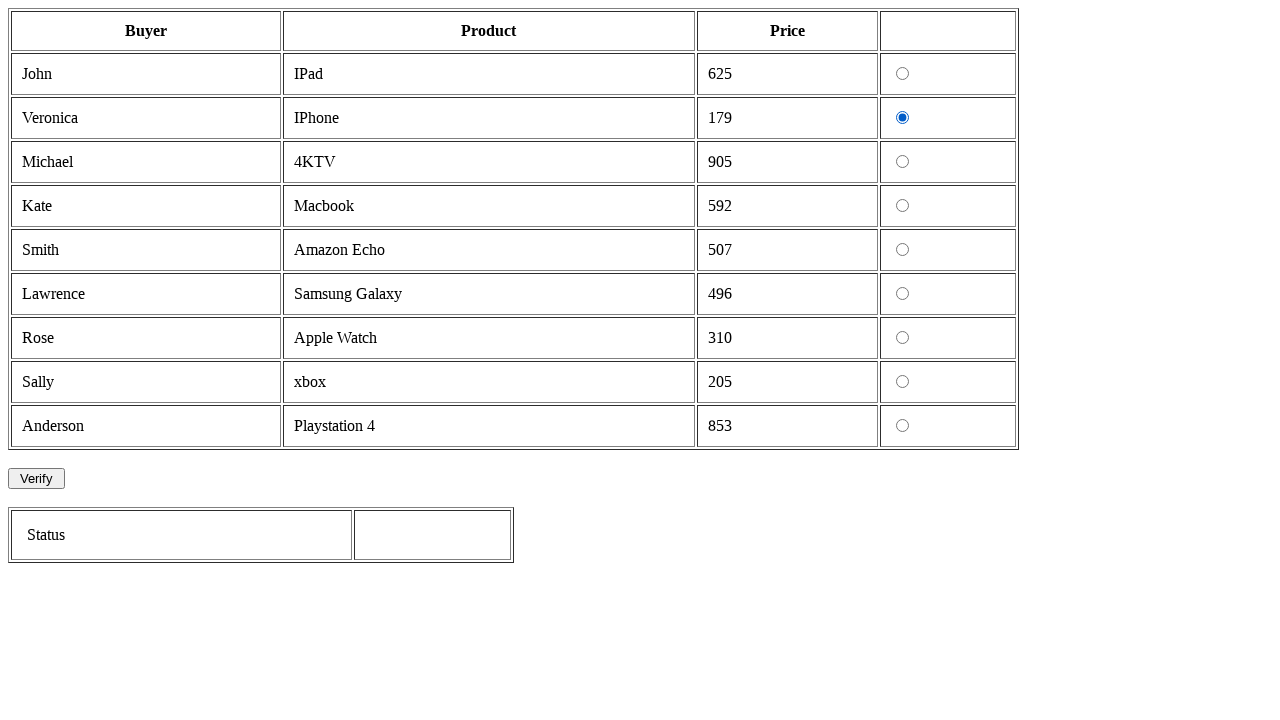

Clicked verify button to confirm selection at (36, 478) on #result
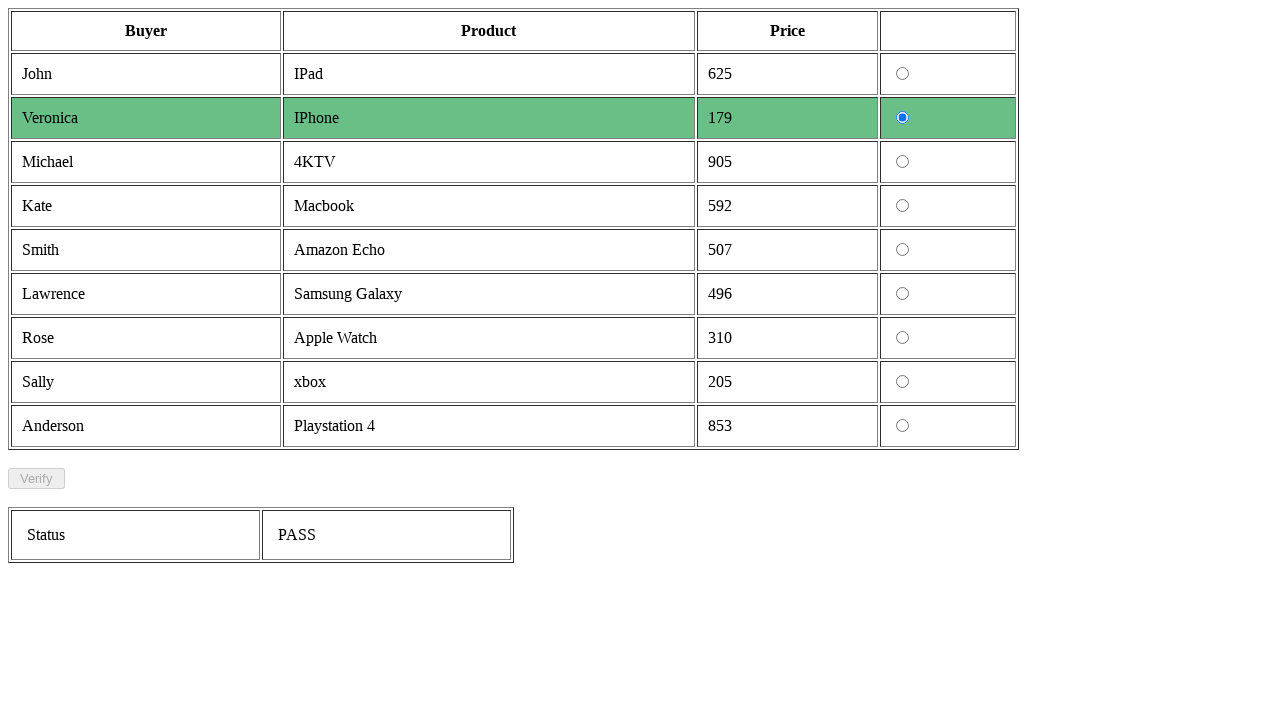

Waited for status message to update
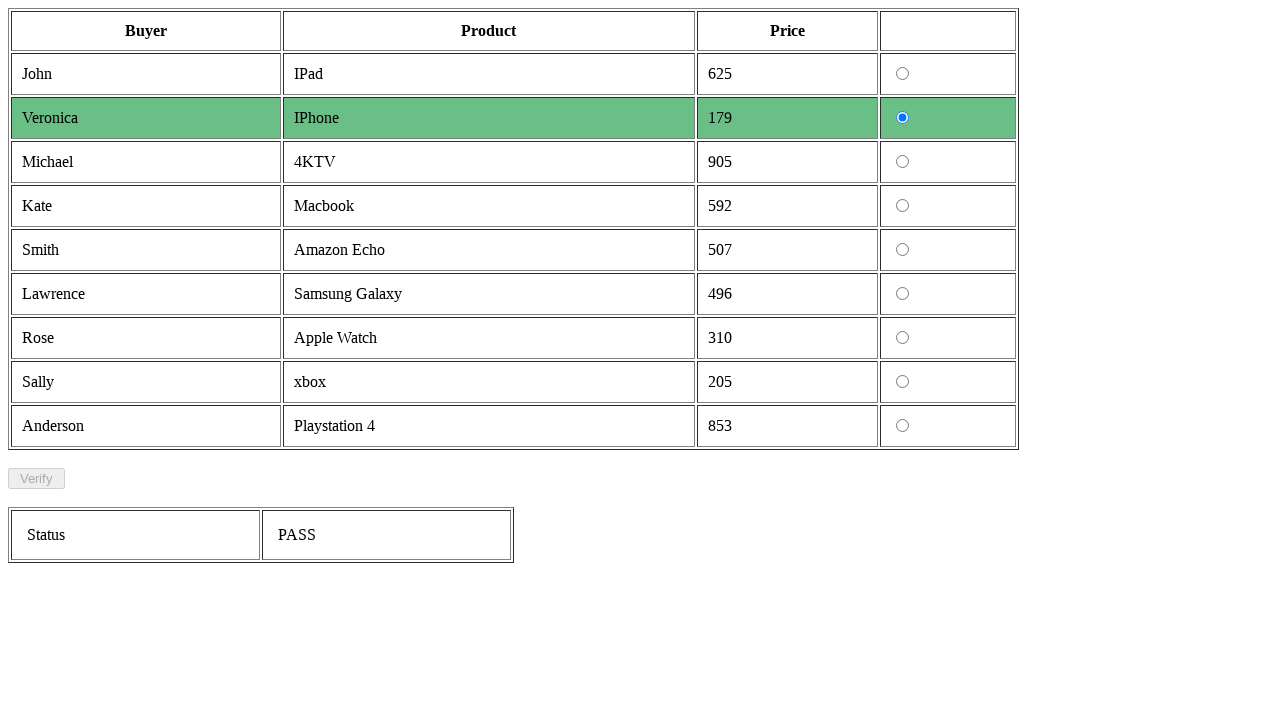

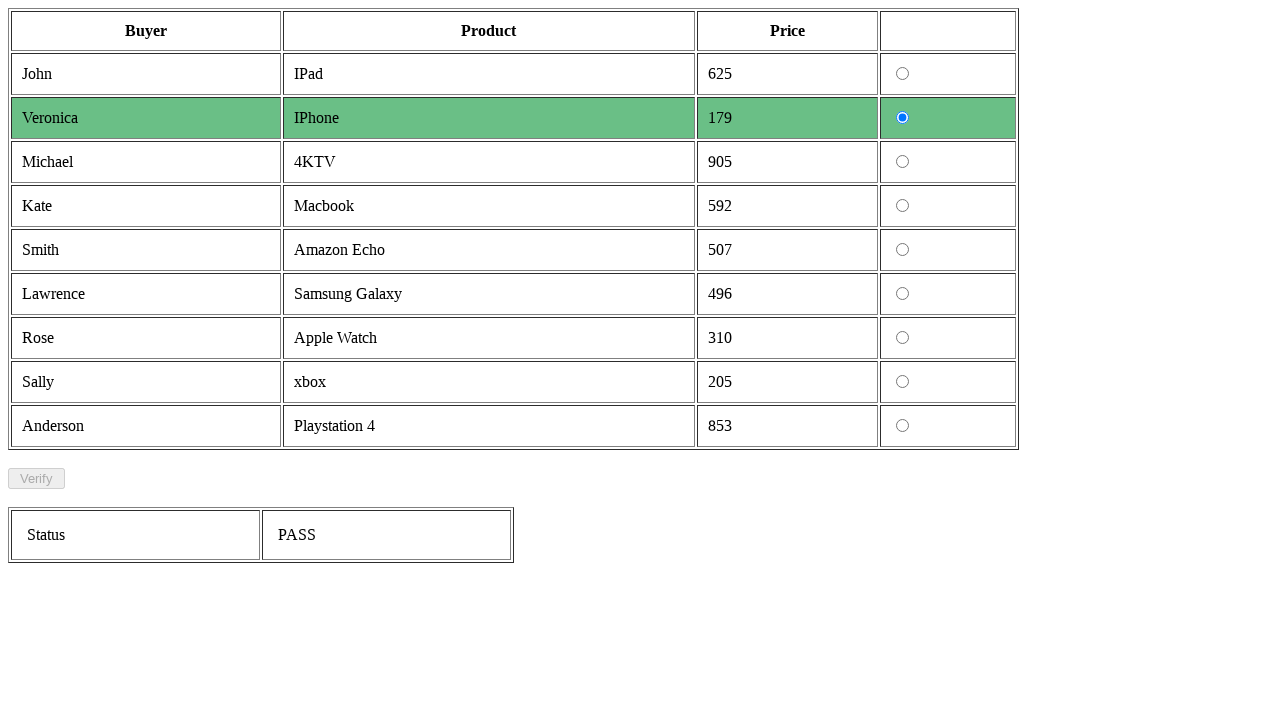